Tests accepting a JavaScript alert by clicking the first button, accepting the alert, and verifying the result message shows successful click.

Starting URL: https://the-internet.herokuapp.com/javascript_alerts

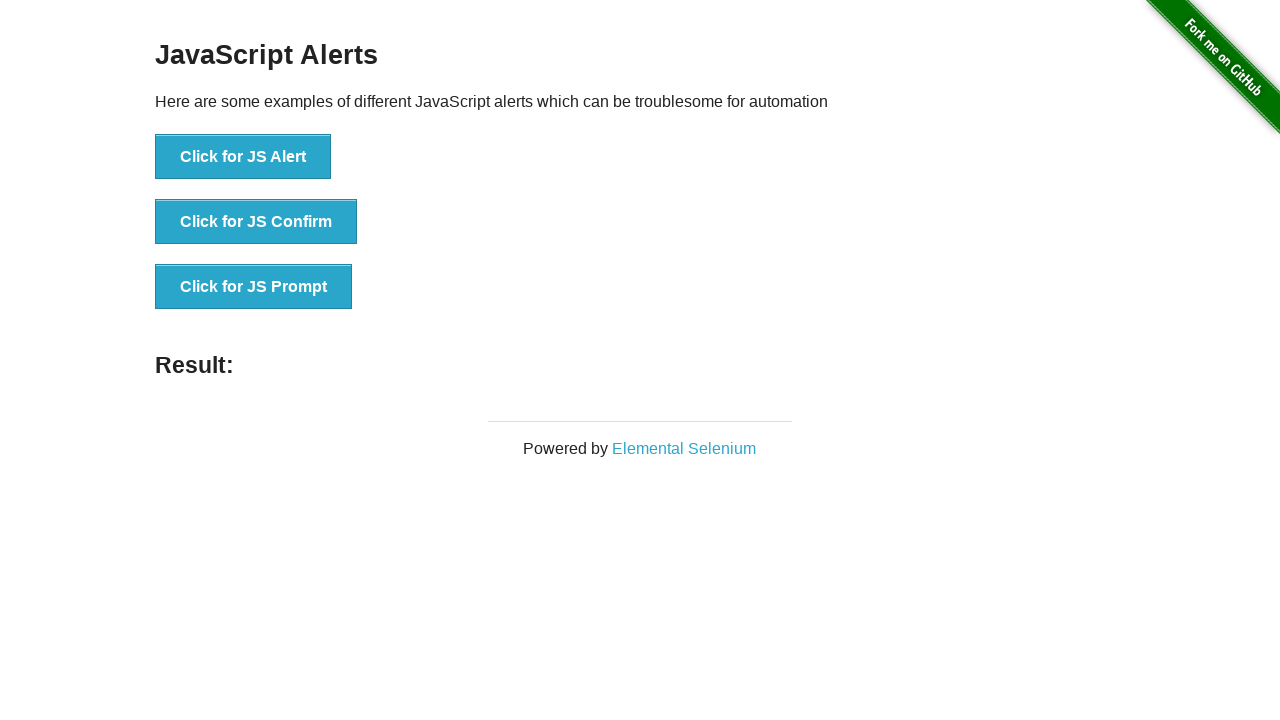

Navigated to JavaScript alerts test page
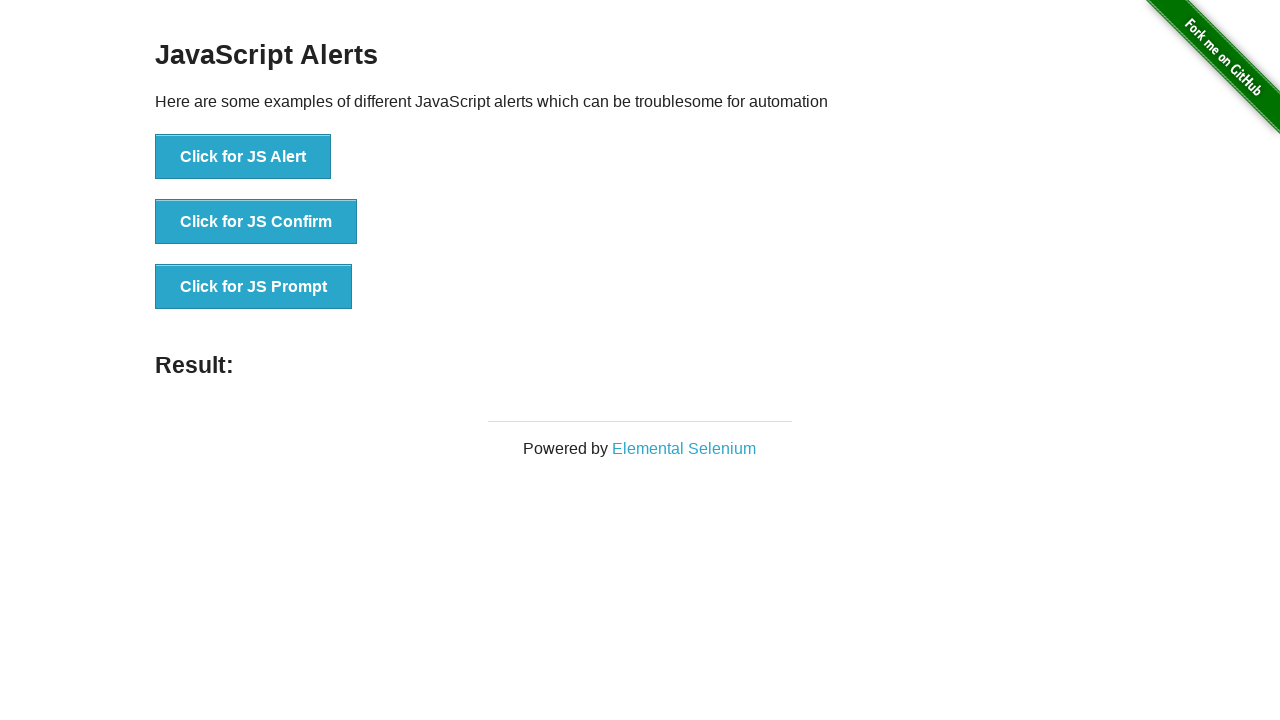

Clicked the first button to trigger JS Alert at (243, 157) on xpath=//*[text()='Click for JS Alert']
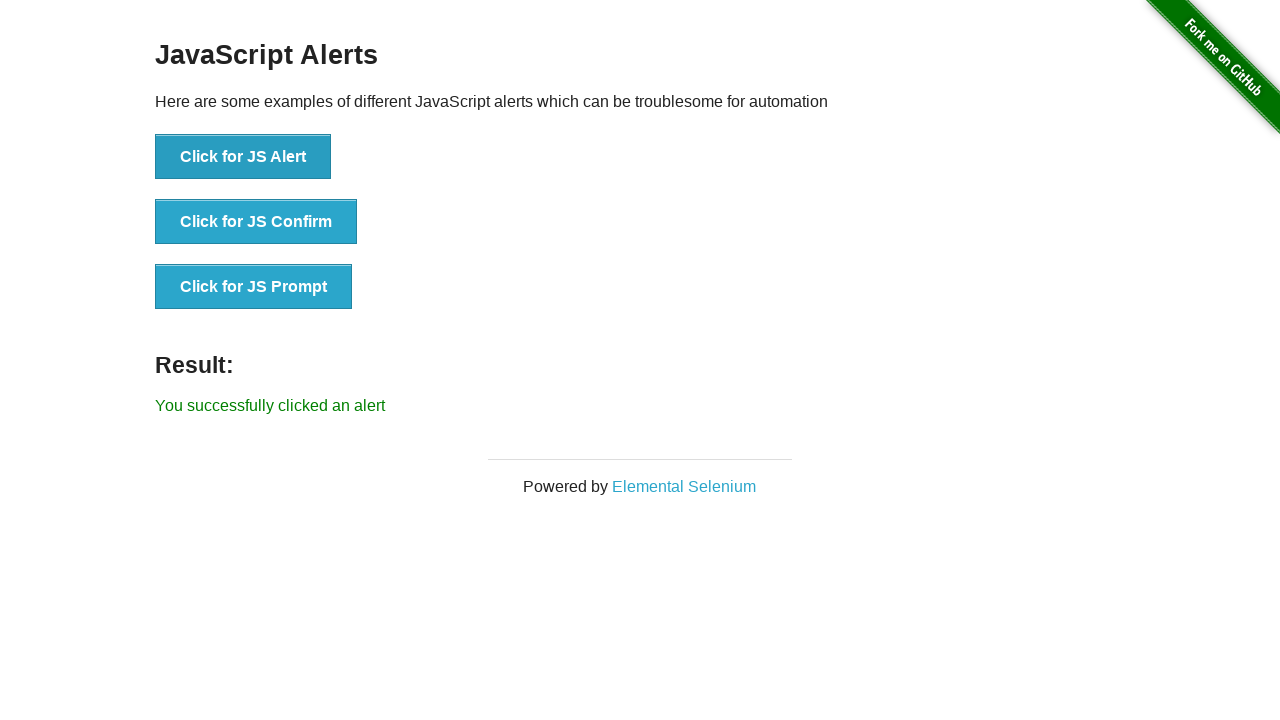

Set up dialog handler to accept alerts
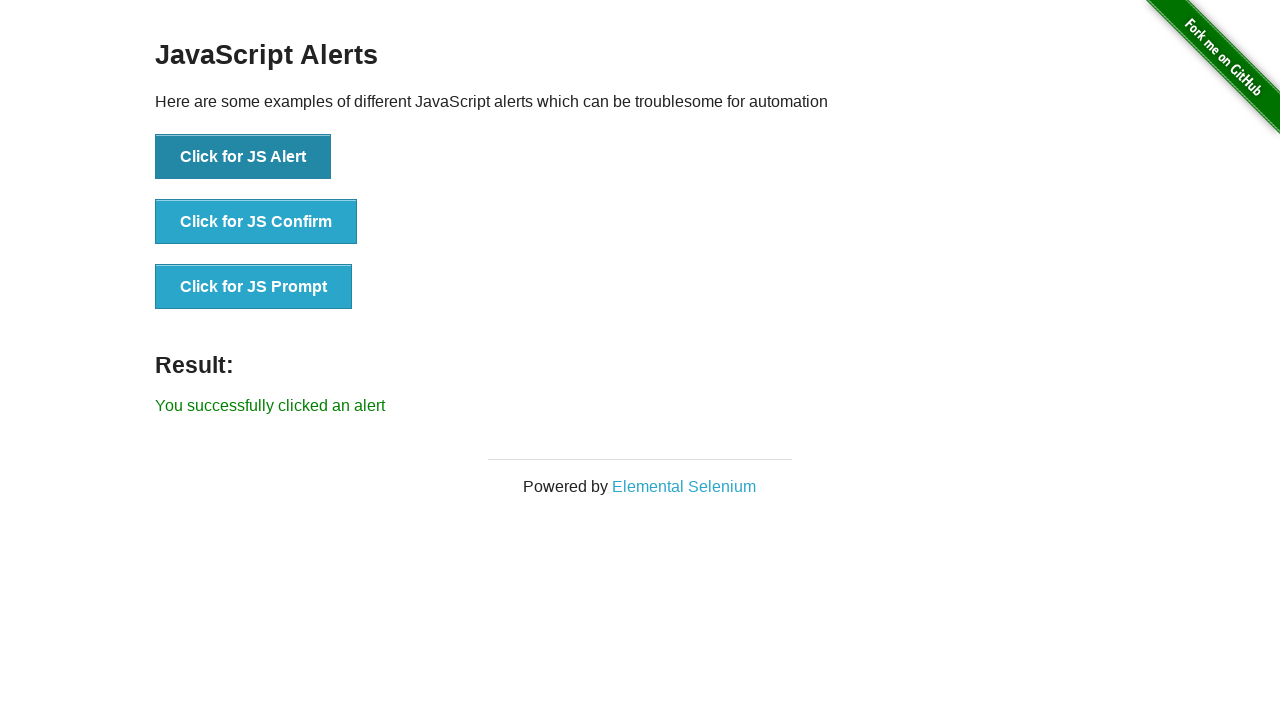

Clicked the alert button and accepted the JavaScript alert at (243, 157) on xpath=//*[text()='Click for JS Alert']
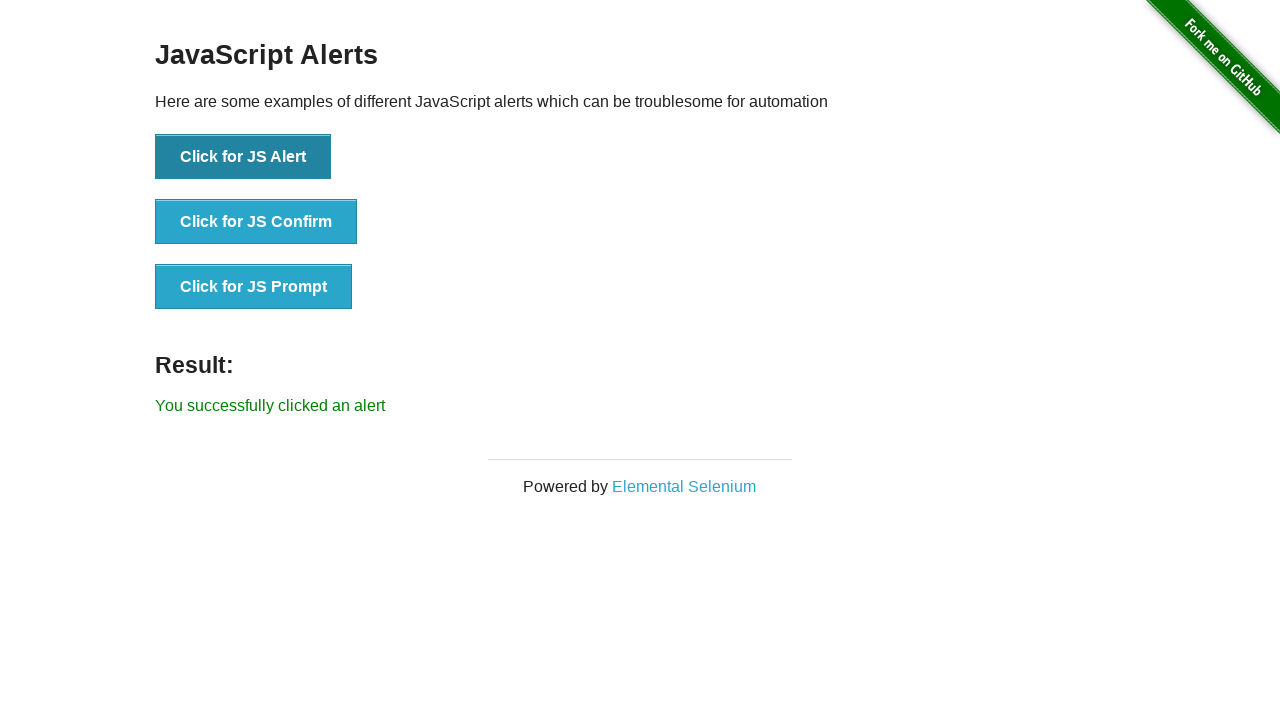

Result message element loaded
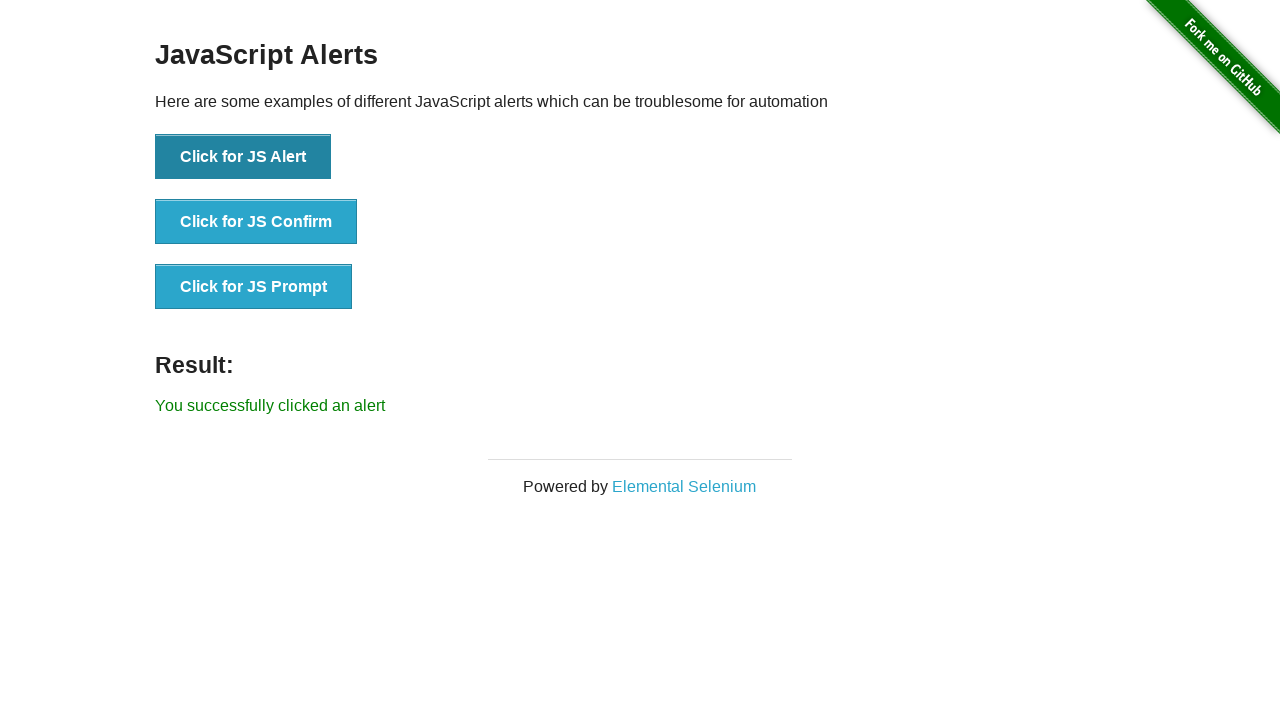

Retrieved result message text
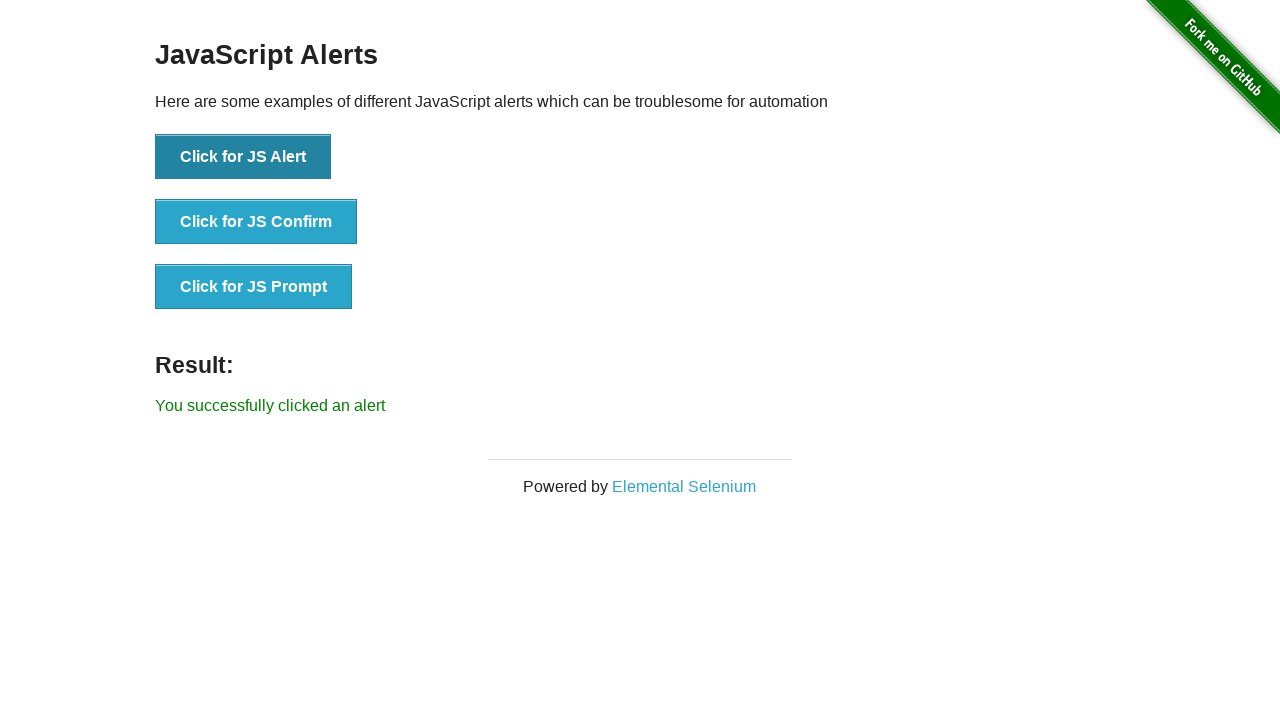

Verified result message shows 'You successfully clicked an alert'
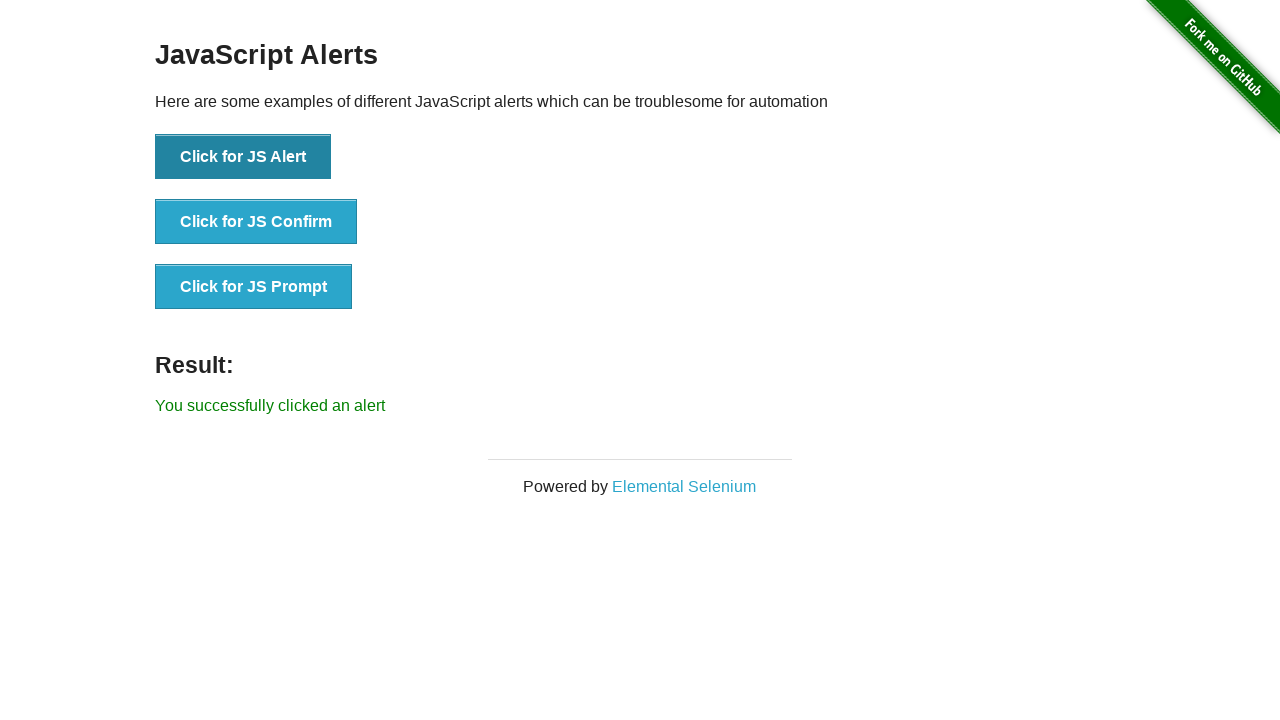

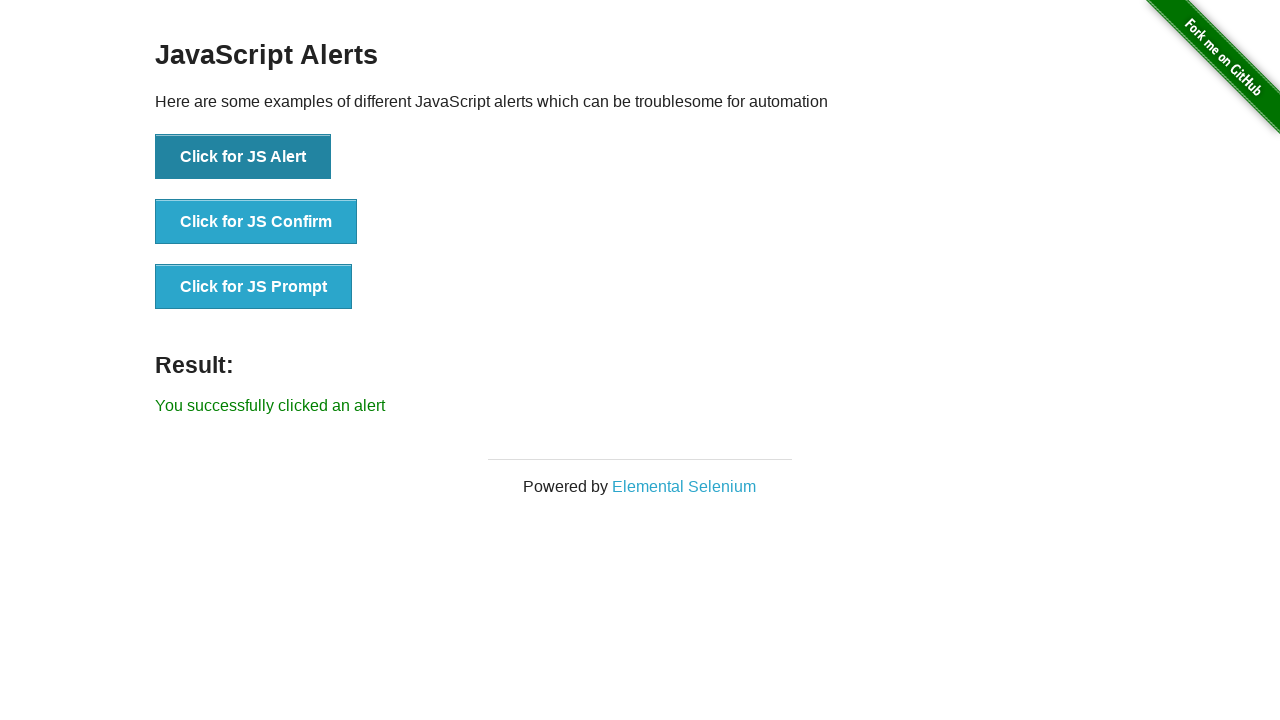